Tests the download button functionality on a file upload/download test page by clicking the download button and verifying the page elements including price data for a specific fruit item.

Starting URL: https://rahulshettyacademy.com/upload-download-test/index.html

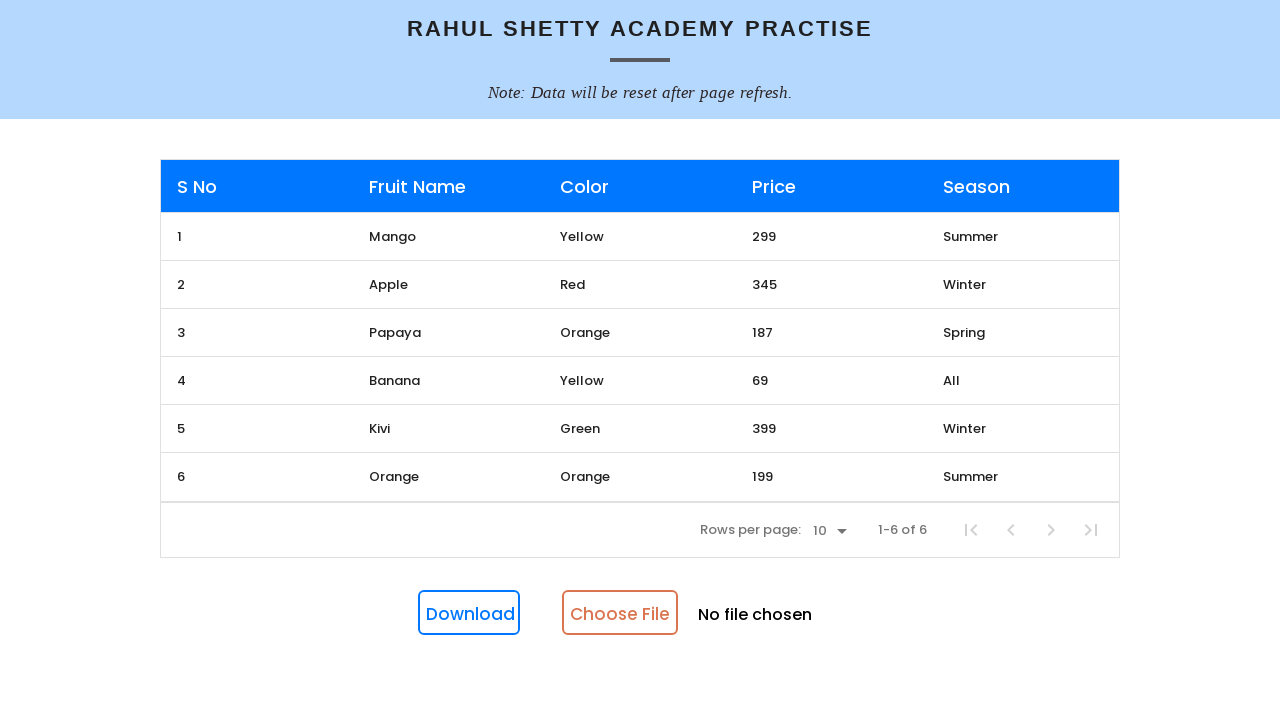

Clicked the download button at (469, 613) on #downloadButton
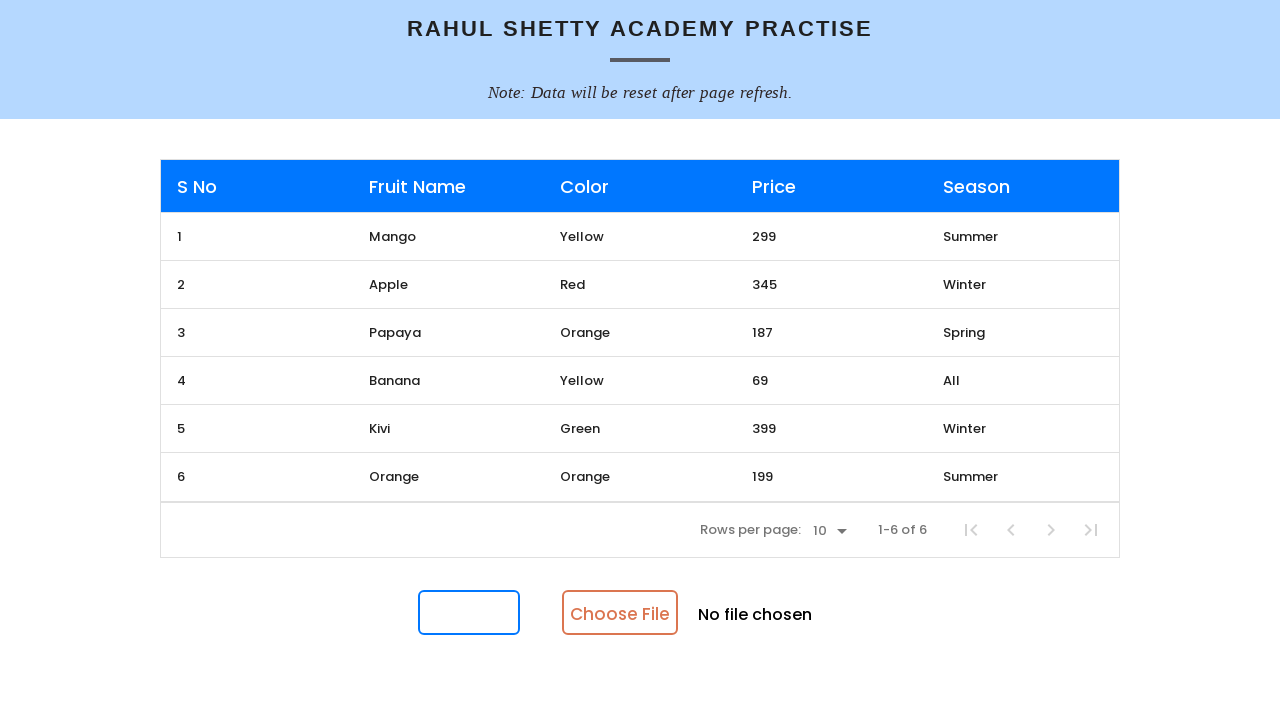

Price column appeared on the page
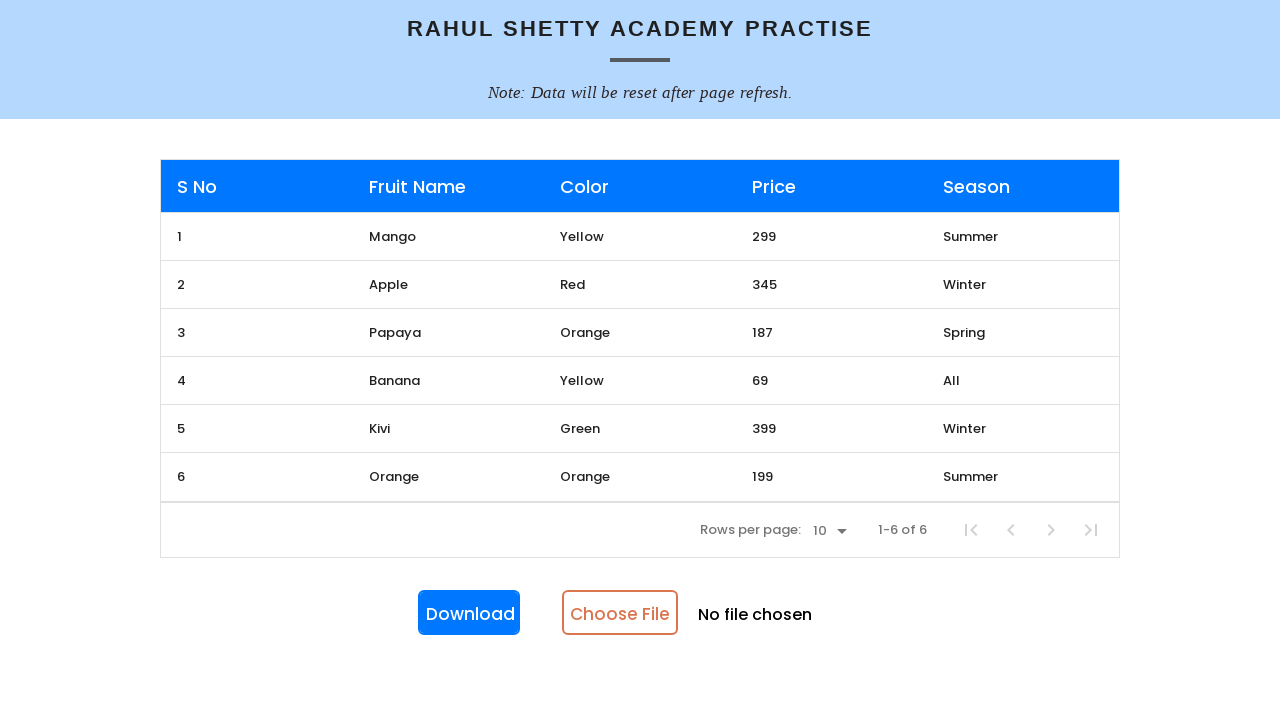

Retrieved price column ID attribute: 4
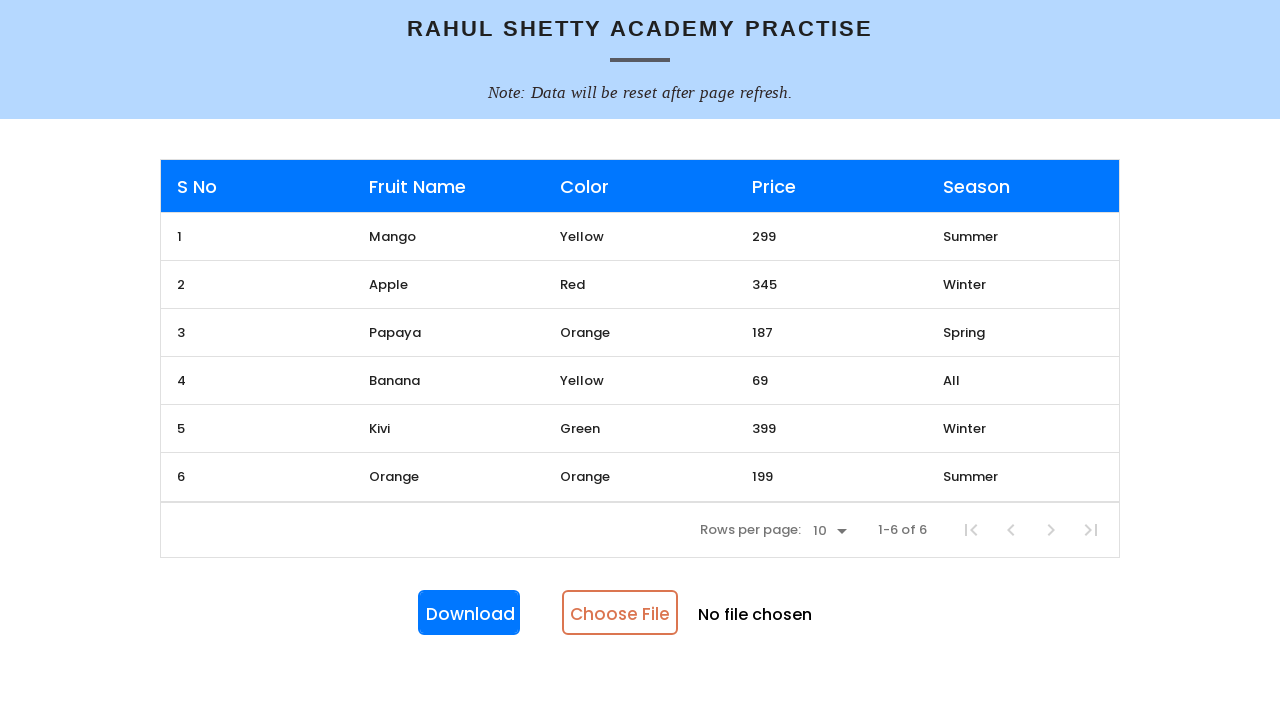

Verified 'Apple' exists in the table
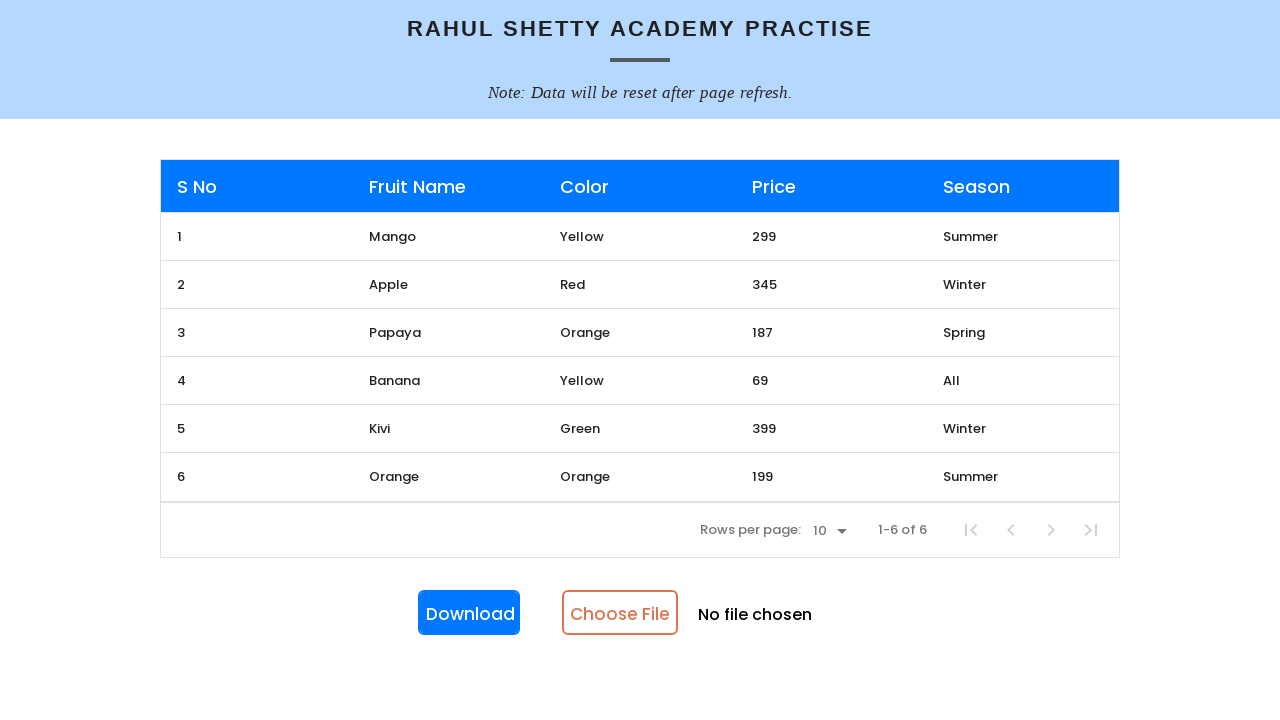

Price cell for 'Apple' is visible
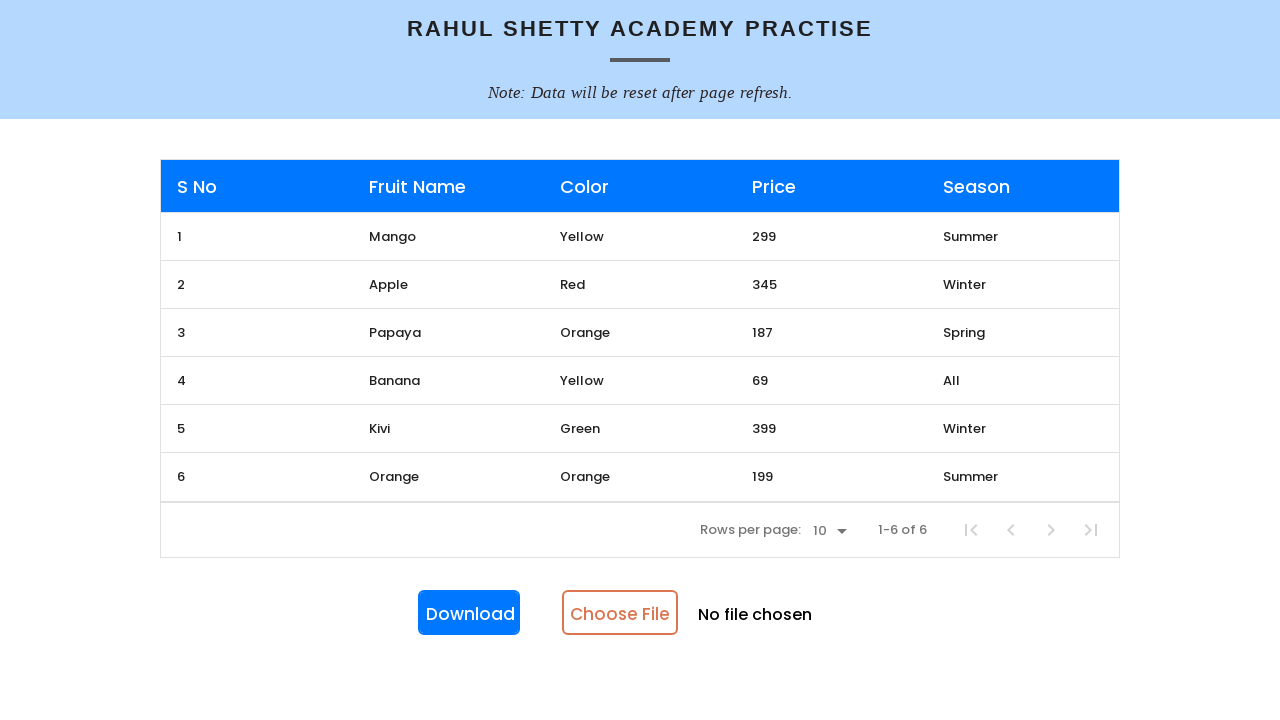

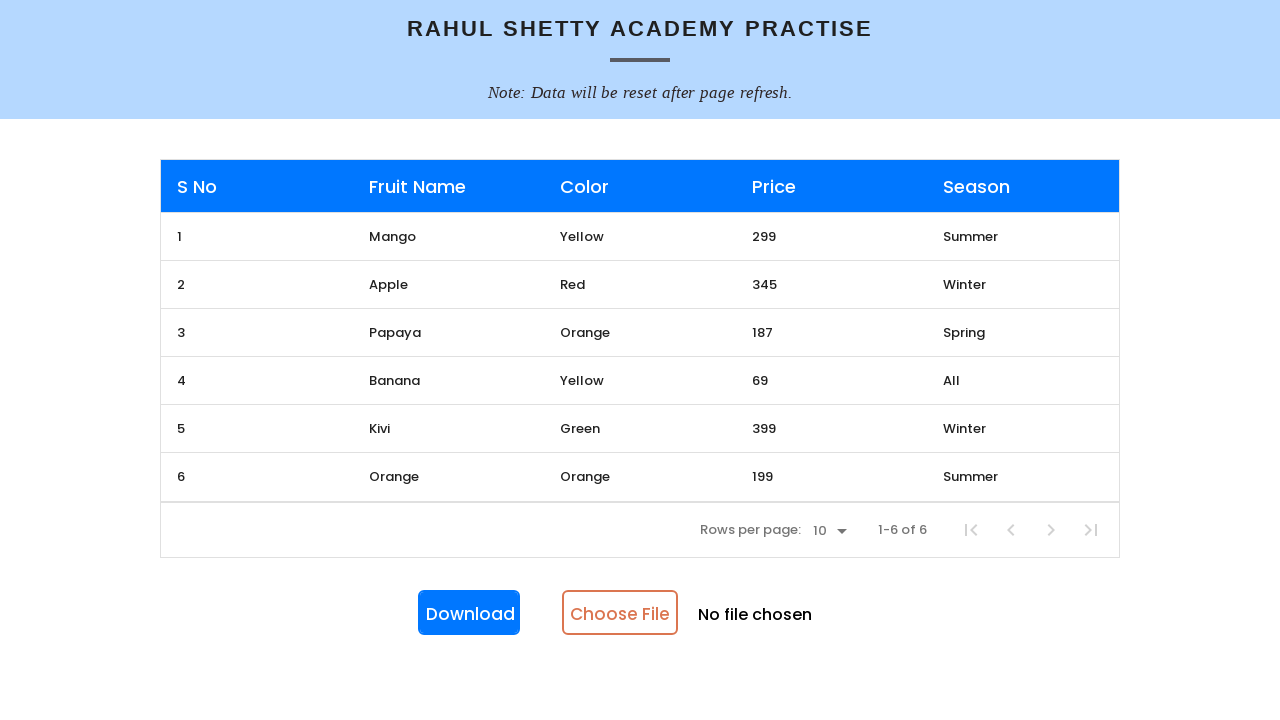